Tests dropdown selection functionality by selecting a year by index and a month by value from dropdown menus

Starting URL: https://testcenter.techproeducation.com/index.php?page=dropdown

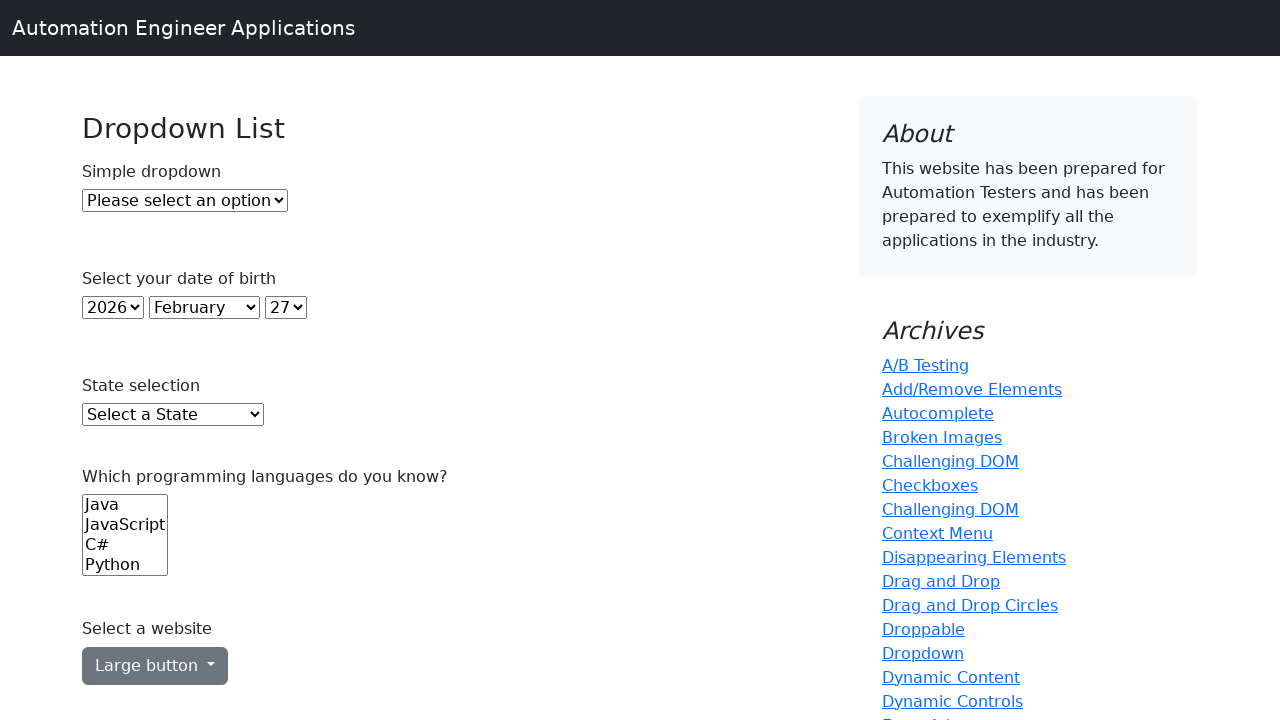

Selected year dropdown option at index 5 on #year
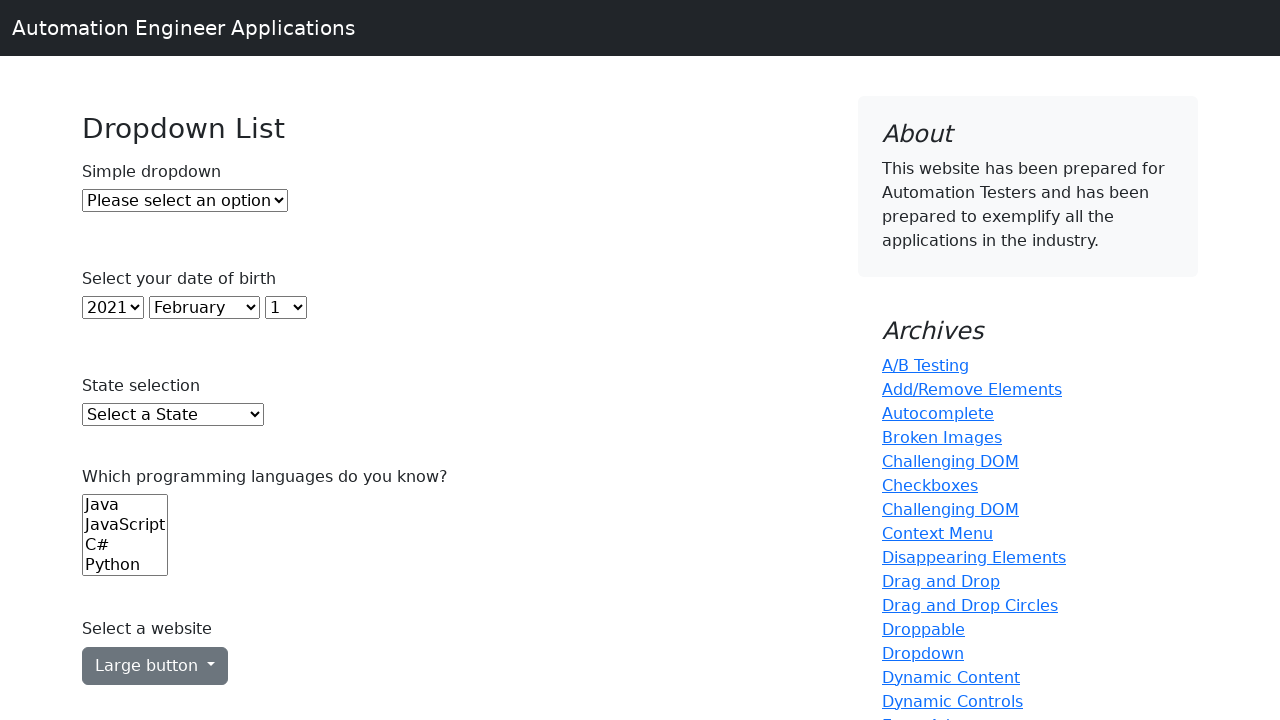

Selected month dropdown option with value '6' on #month
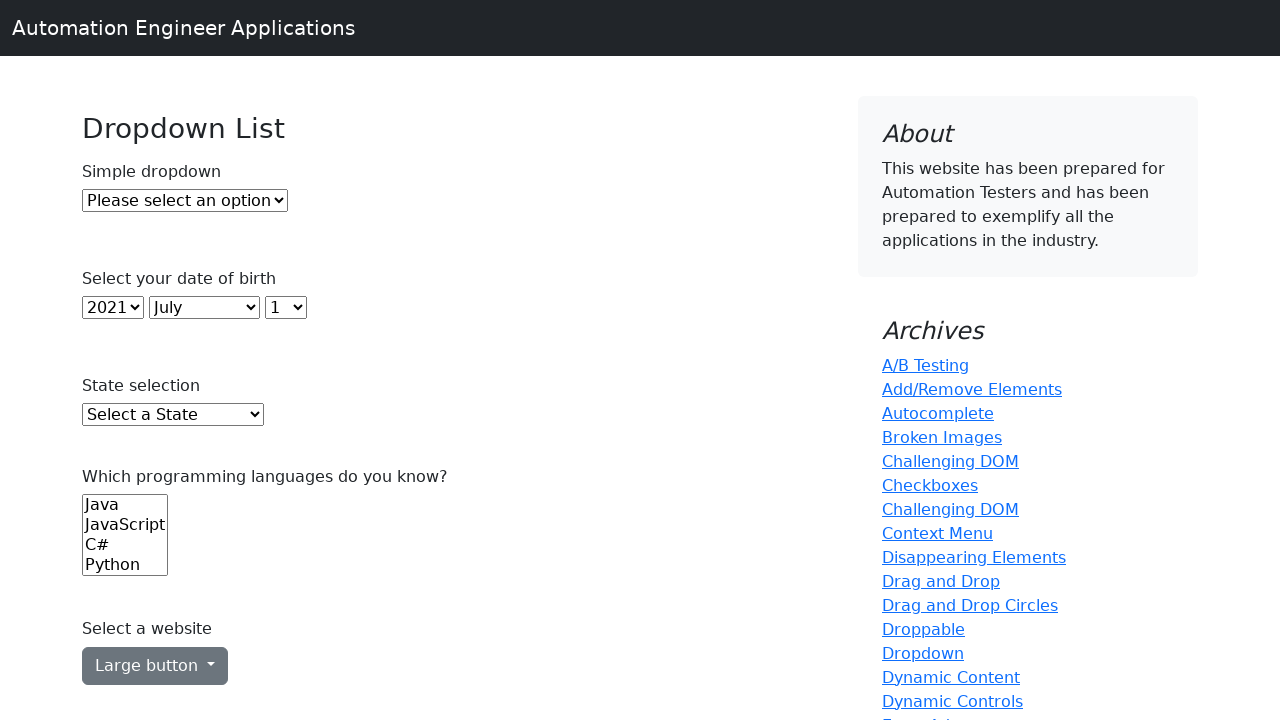

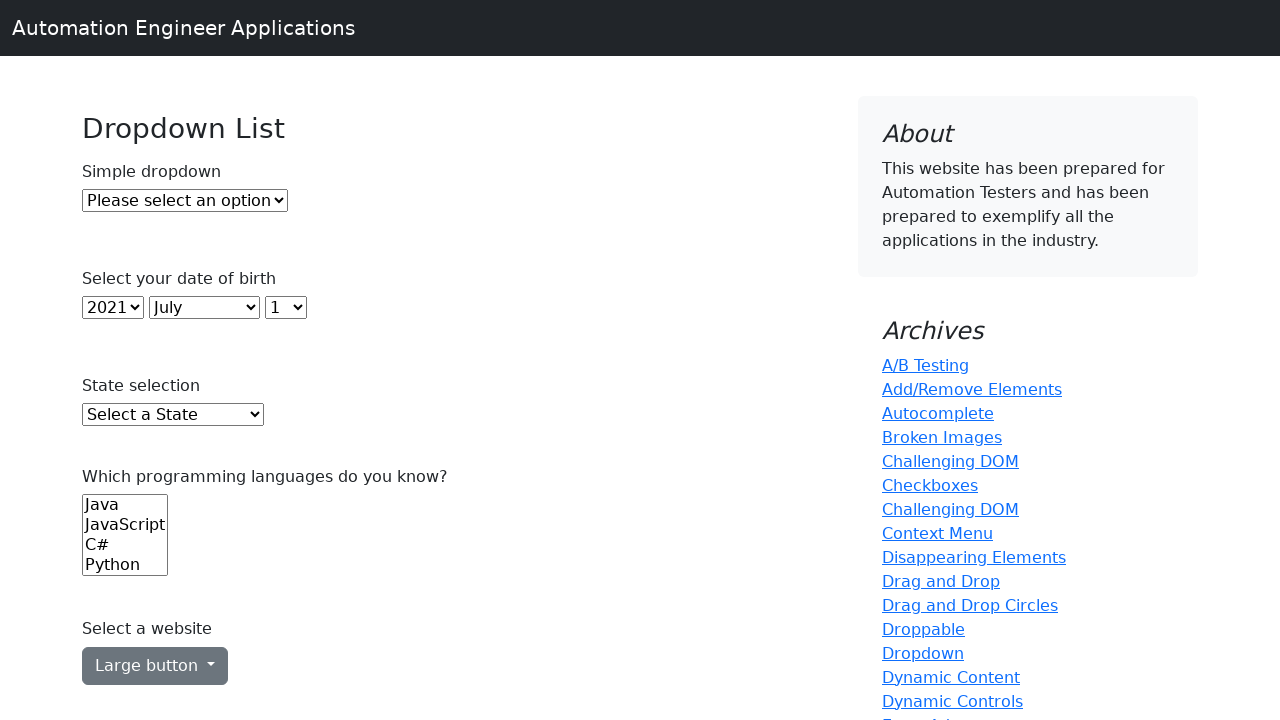